Tests navigation on VietNamNet news website by clicking a random menu link, scrolling the page, and clicking the search button to verify the site's navigation and search functionality.

Starting URL: https://vietnamnet.vn

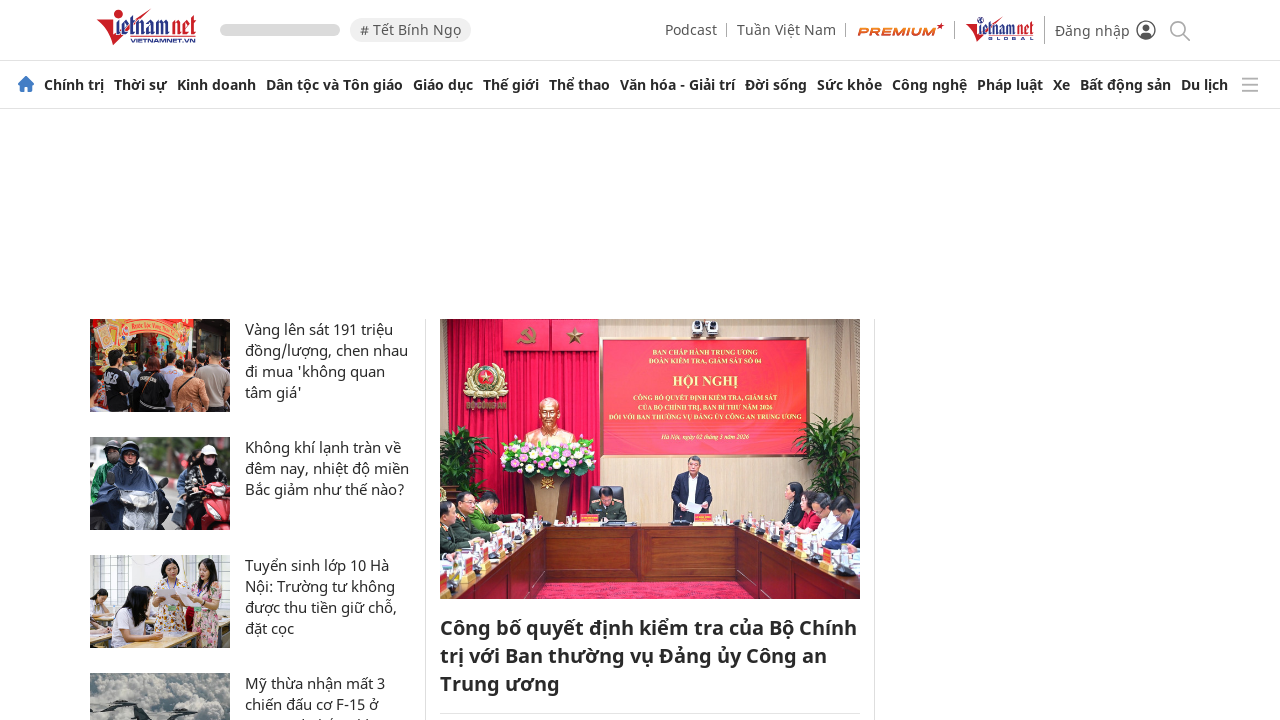

Navigation menu loaded
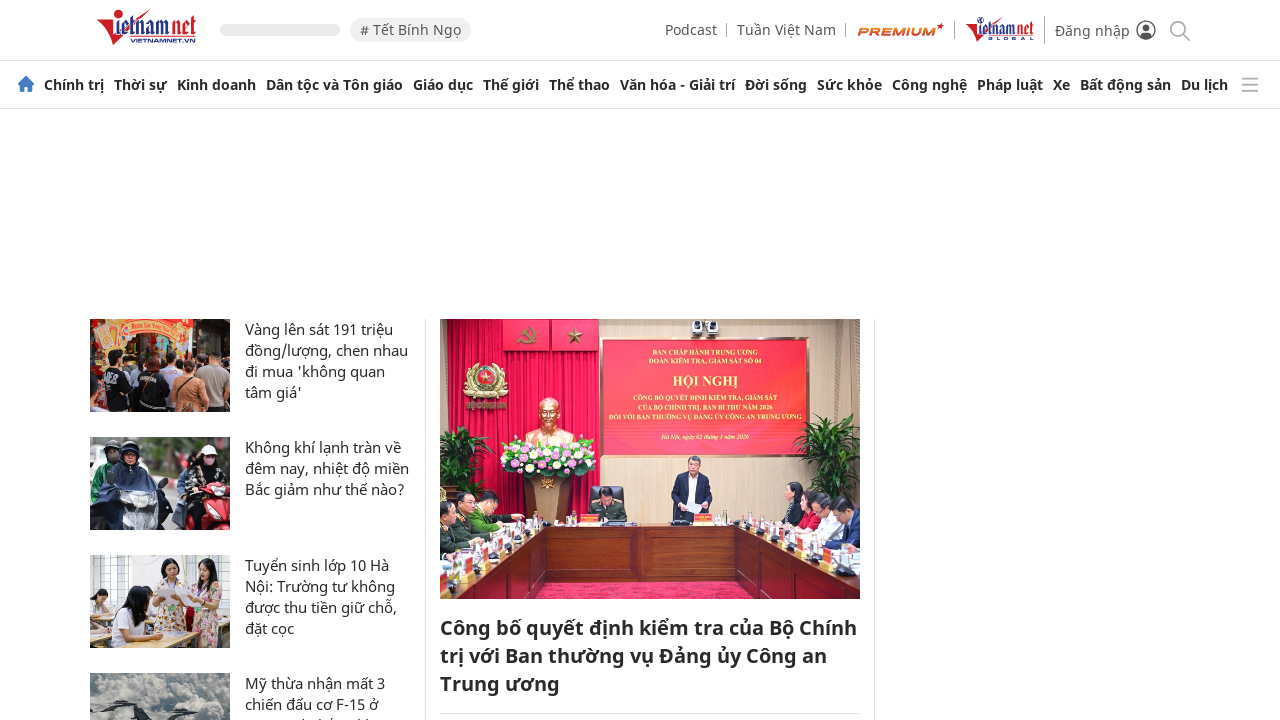

Retrieved all navigation menu links
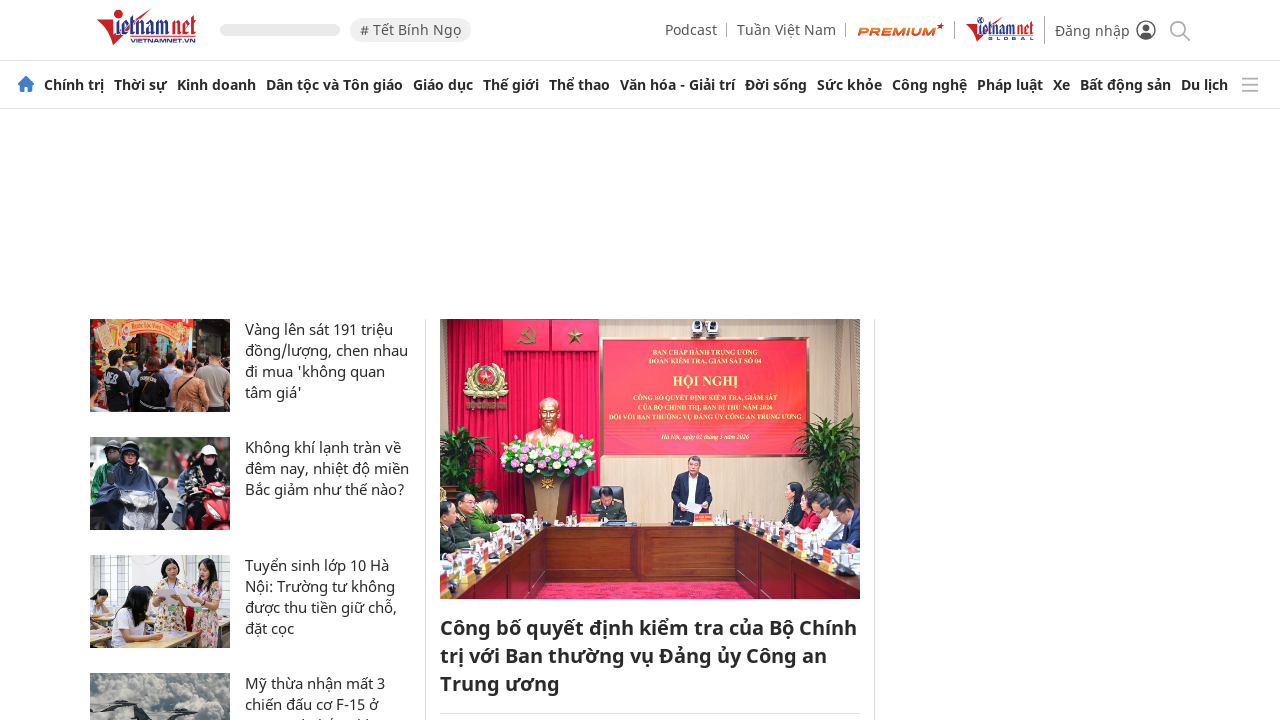

Filtered 114 valid menu links
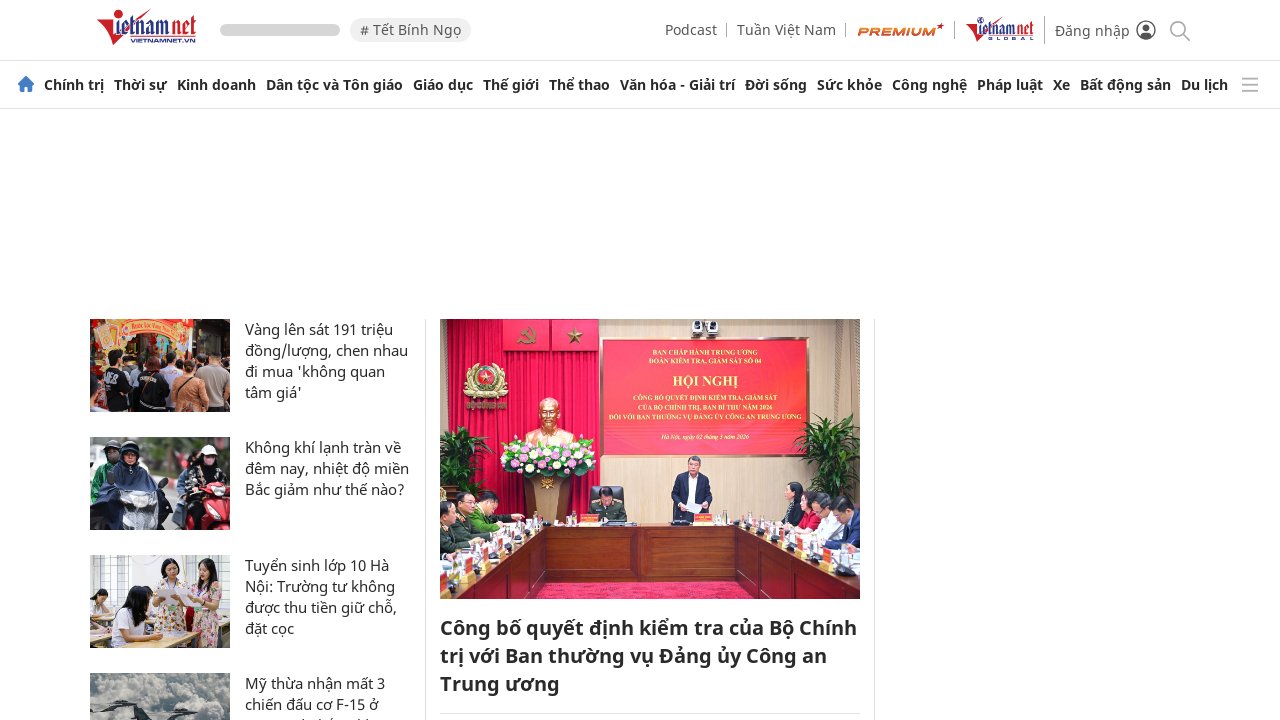

Clicked random menu link: 'Dân tộc và Tôn giáo' at (334, 84) on nav a >> nth=22
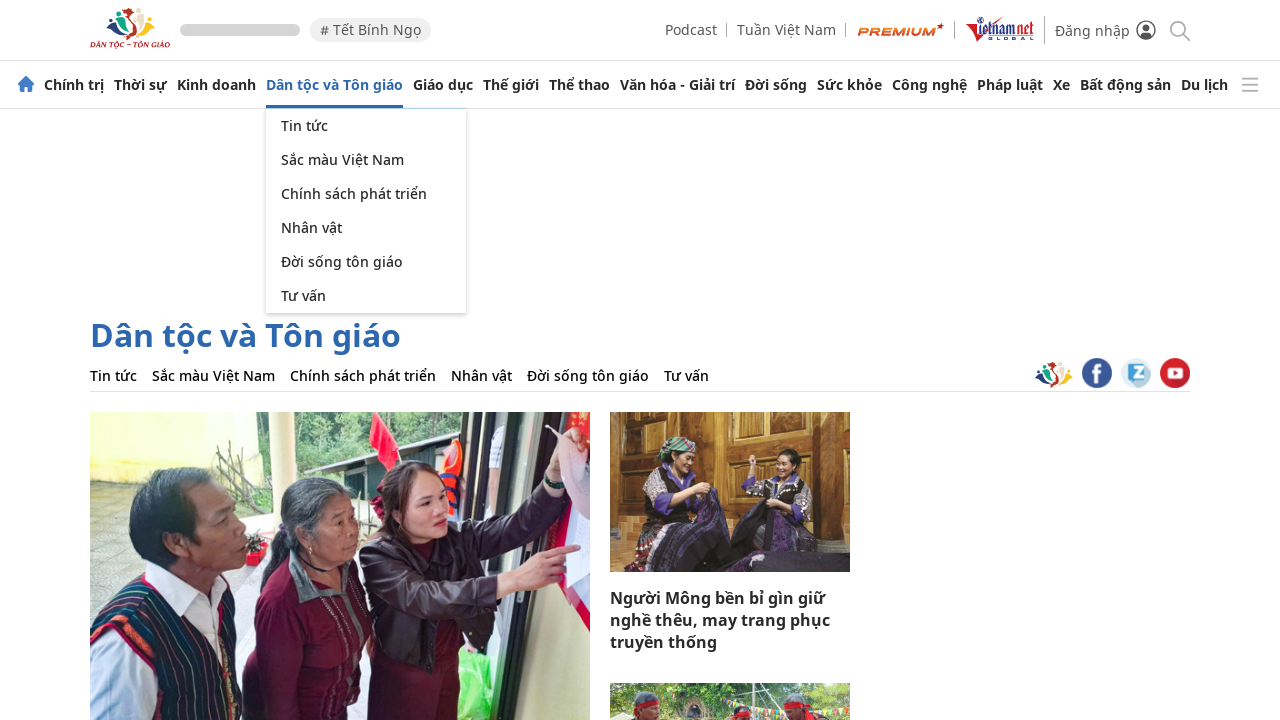

New page loaded with networkidle state
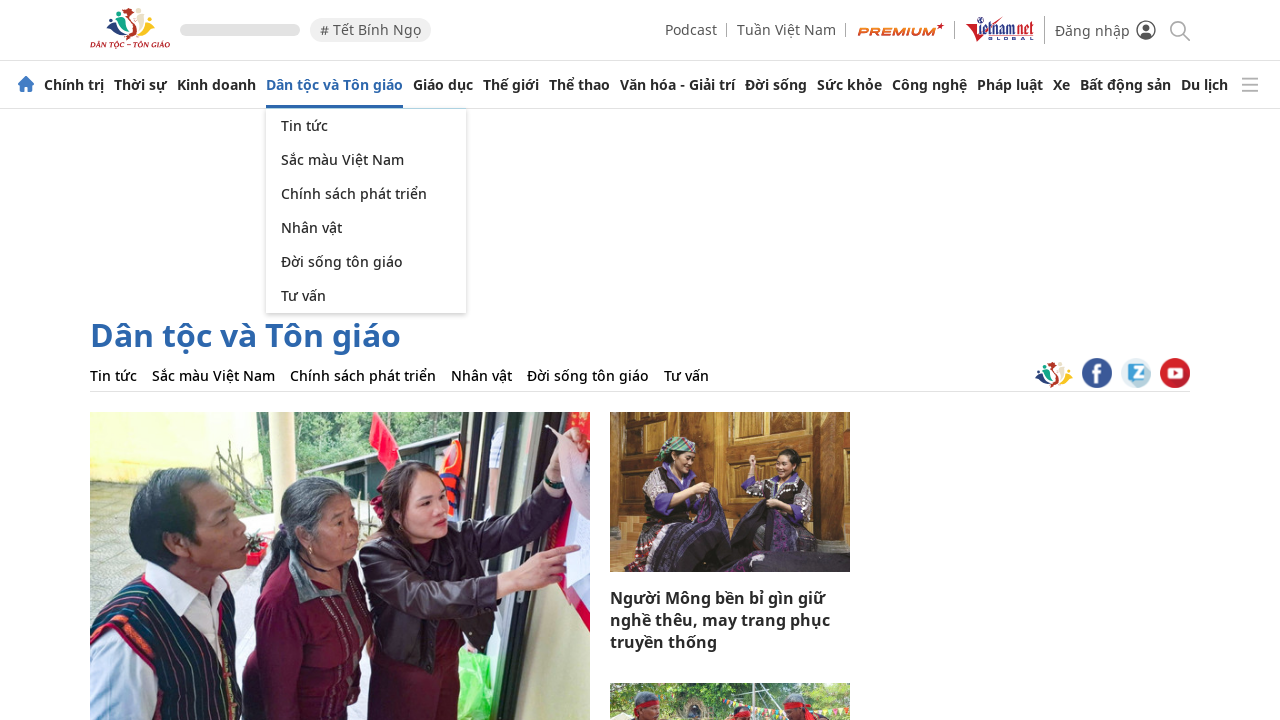

Scrolled down 100px to reveal search button
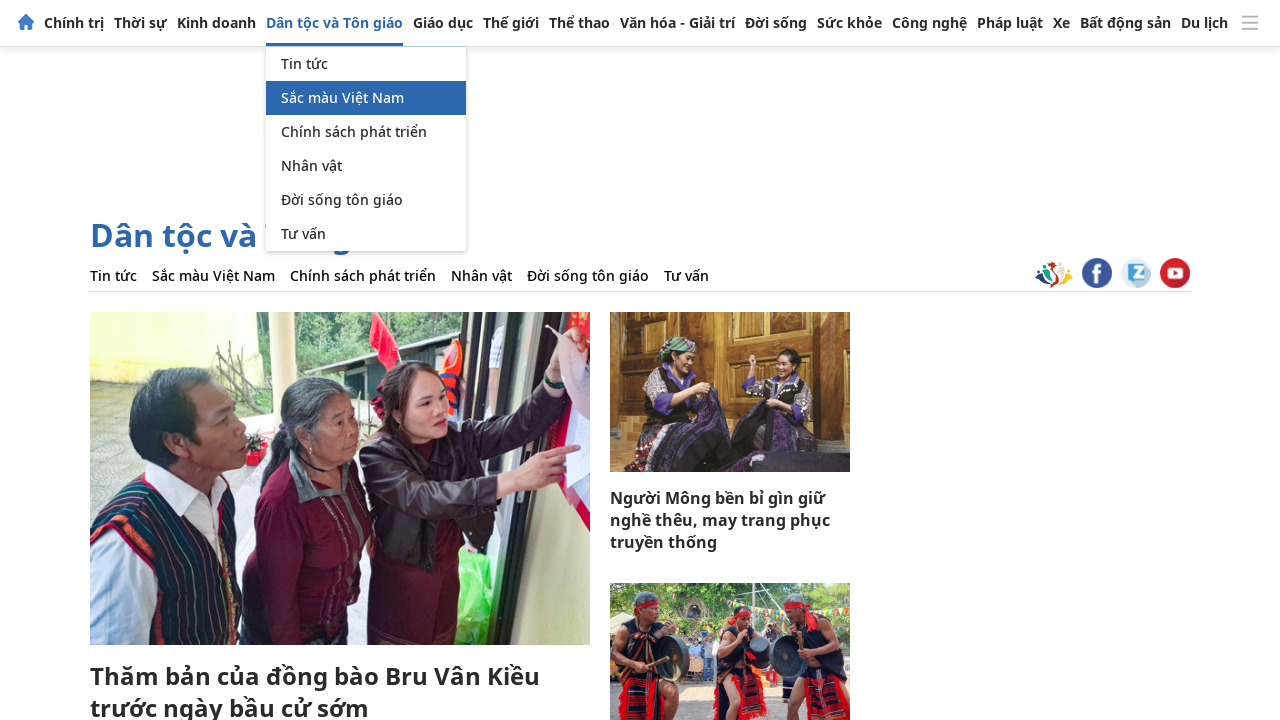

Search button not available on this page on .search-small__form-btn
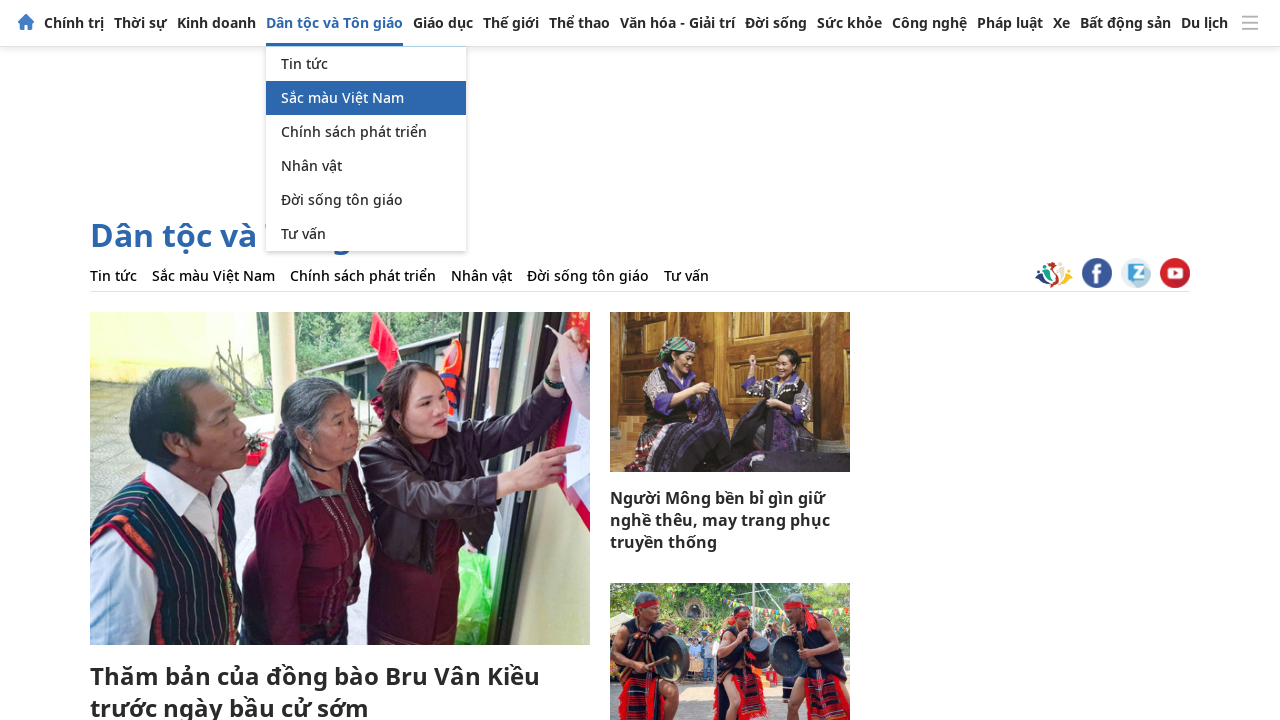

Waited 2 seconds for page to update
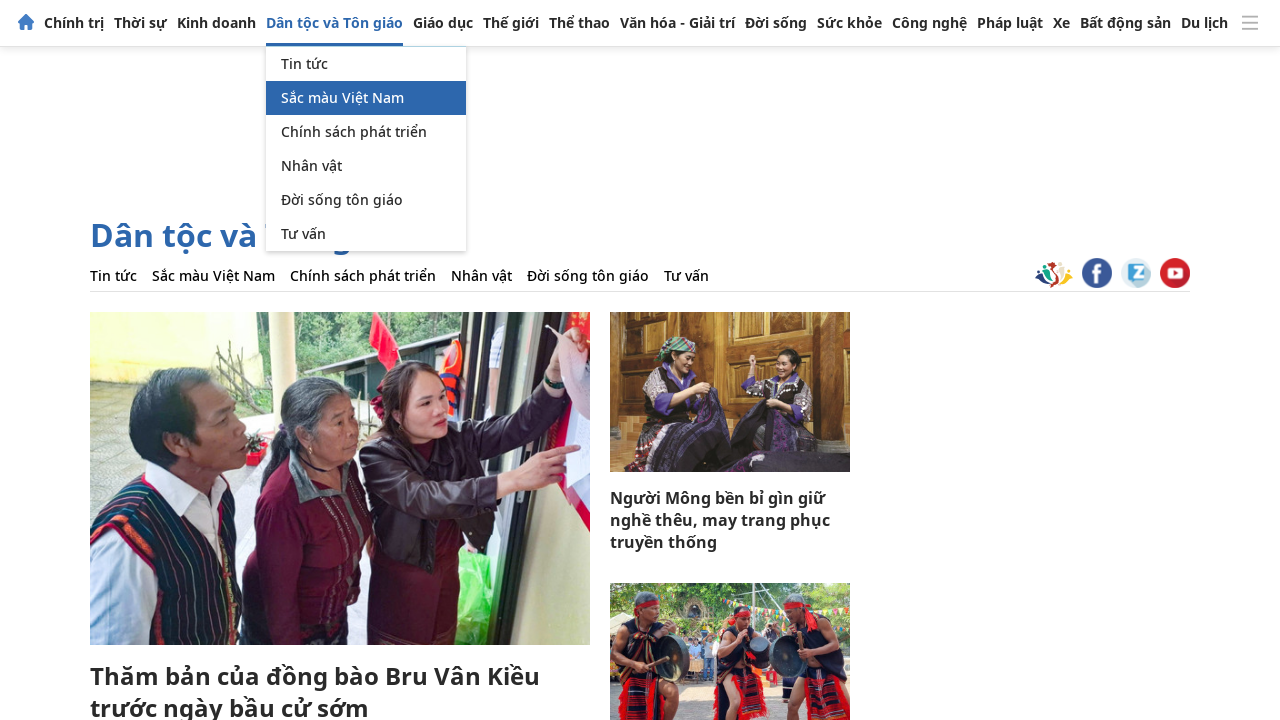

Scrolled down 500px to view main content
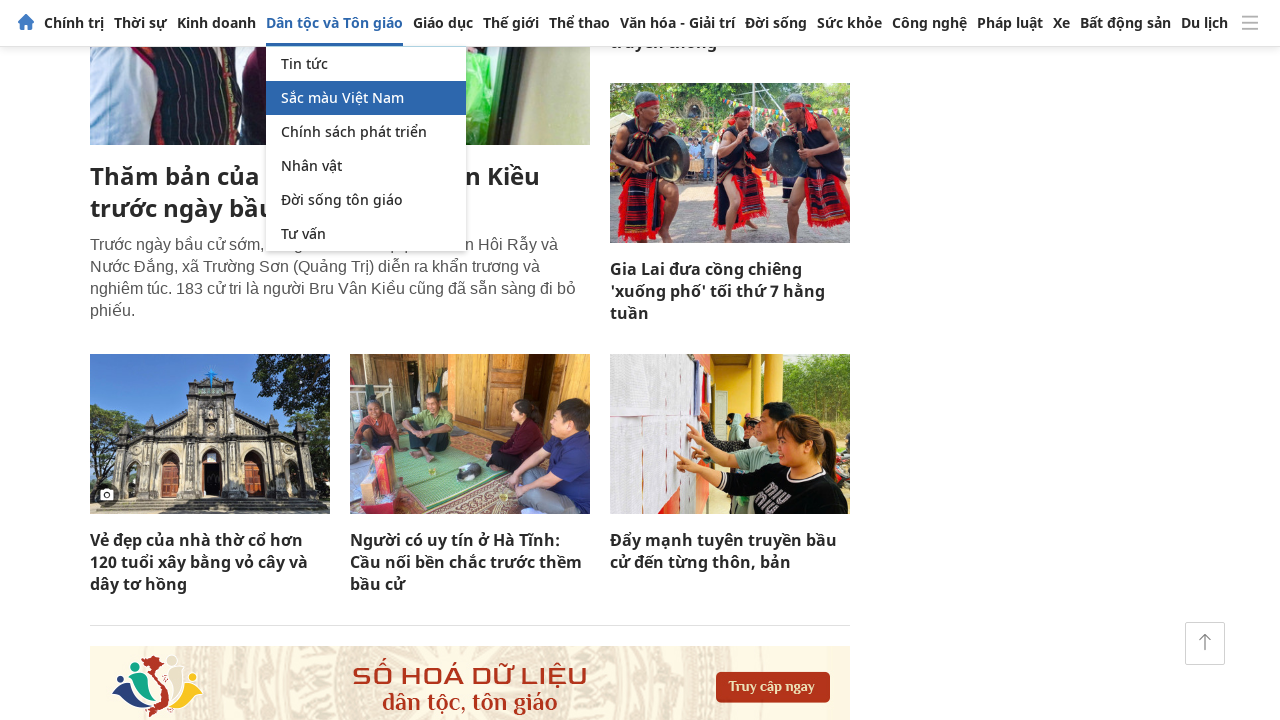

News items loaded successfully
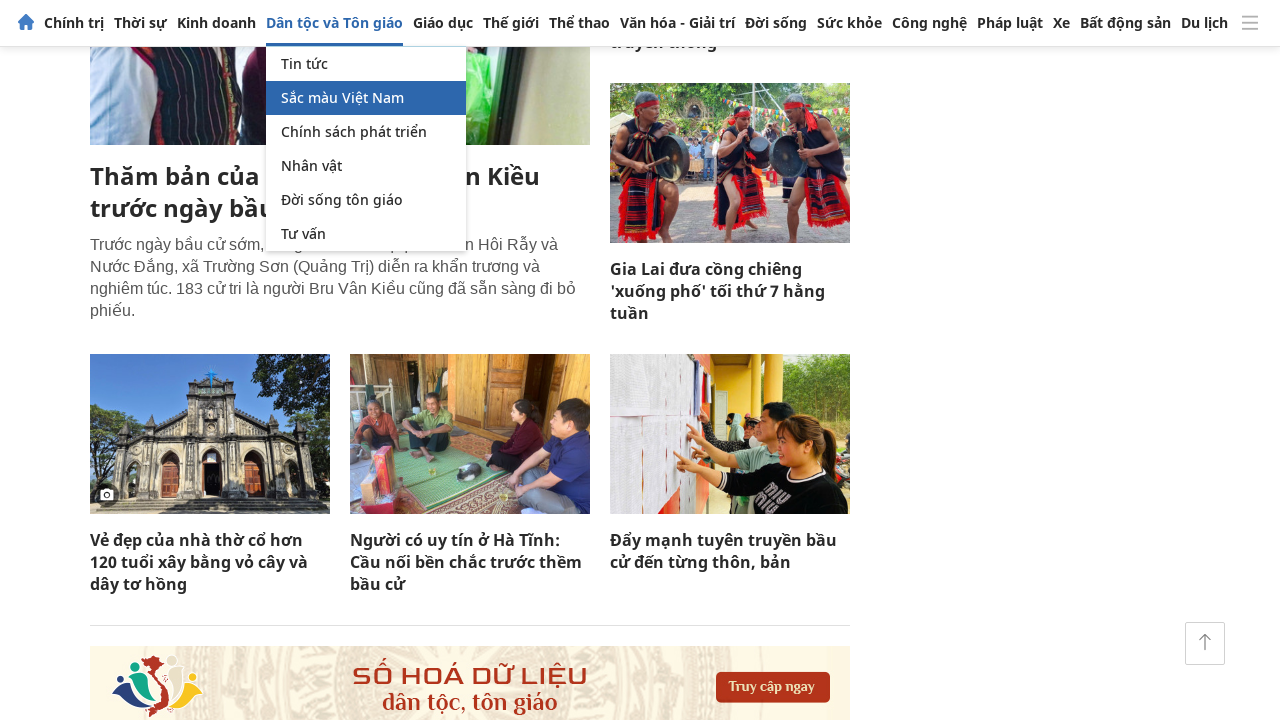

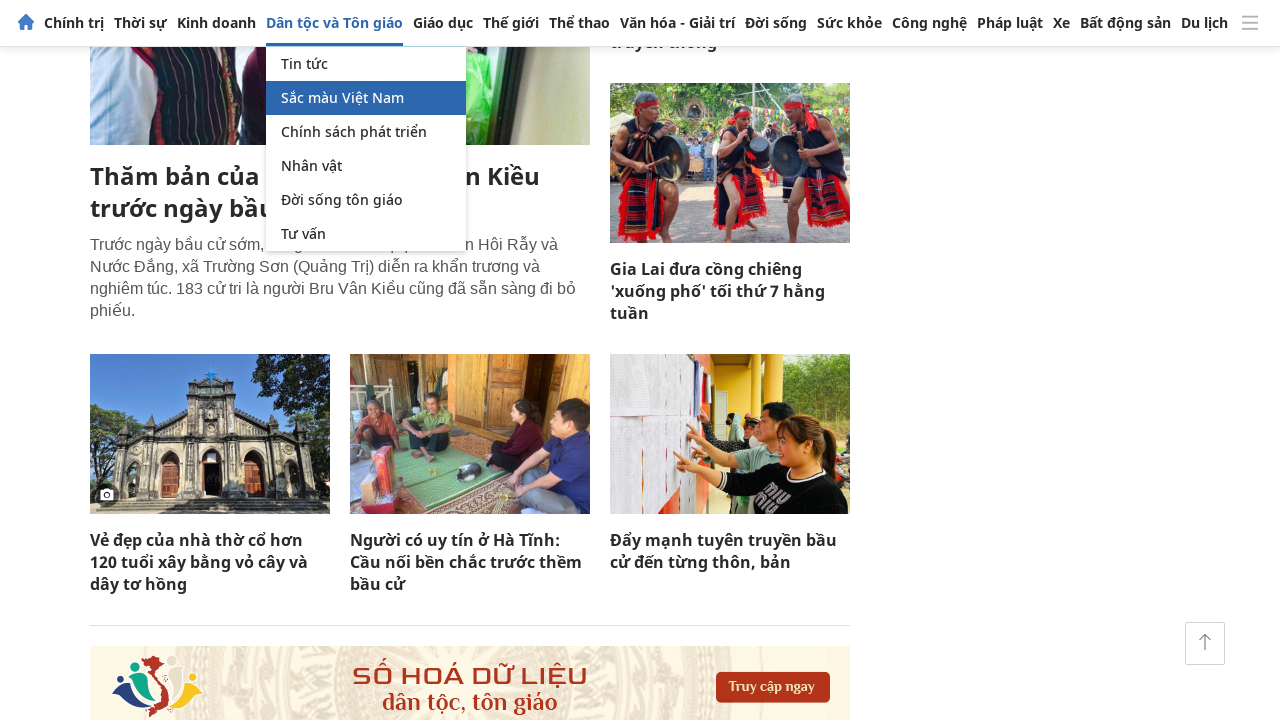